Tests a calculator with delay functionality by setting a delay value, performing a calculation (7+8), and verifying the result equals 15

Starting URL: https://bonigarcia.dev/selenium-webdriver-java/slow-calculator.html

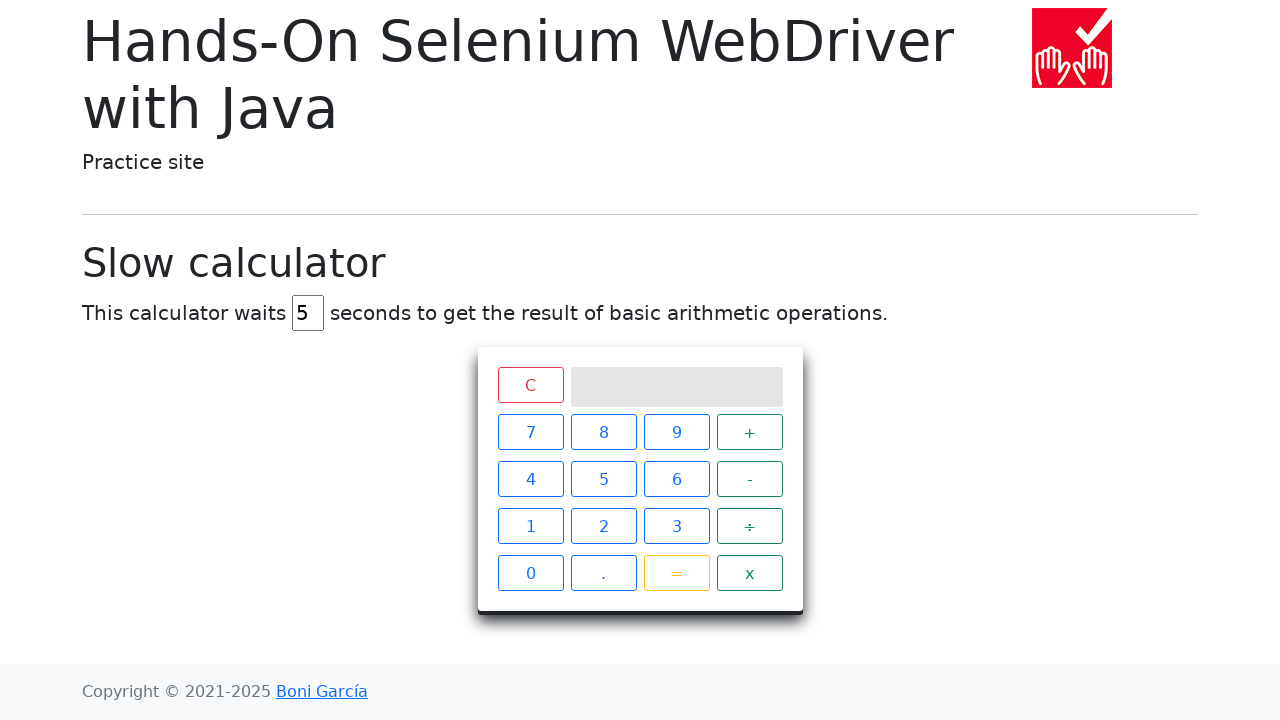

Located delay input field
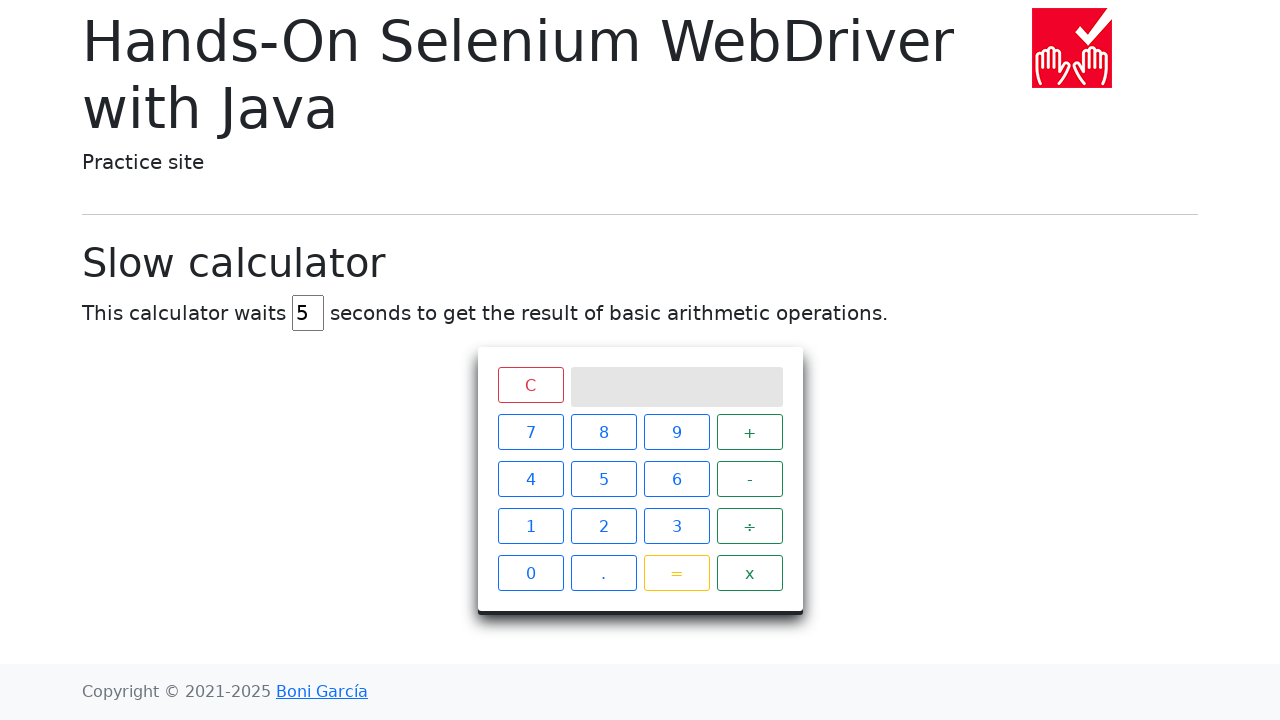

Cleared delay input field on #delay
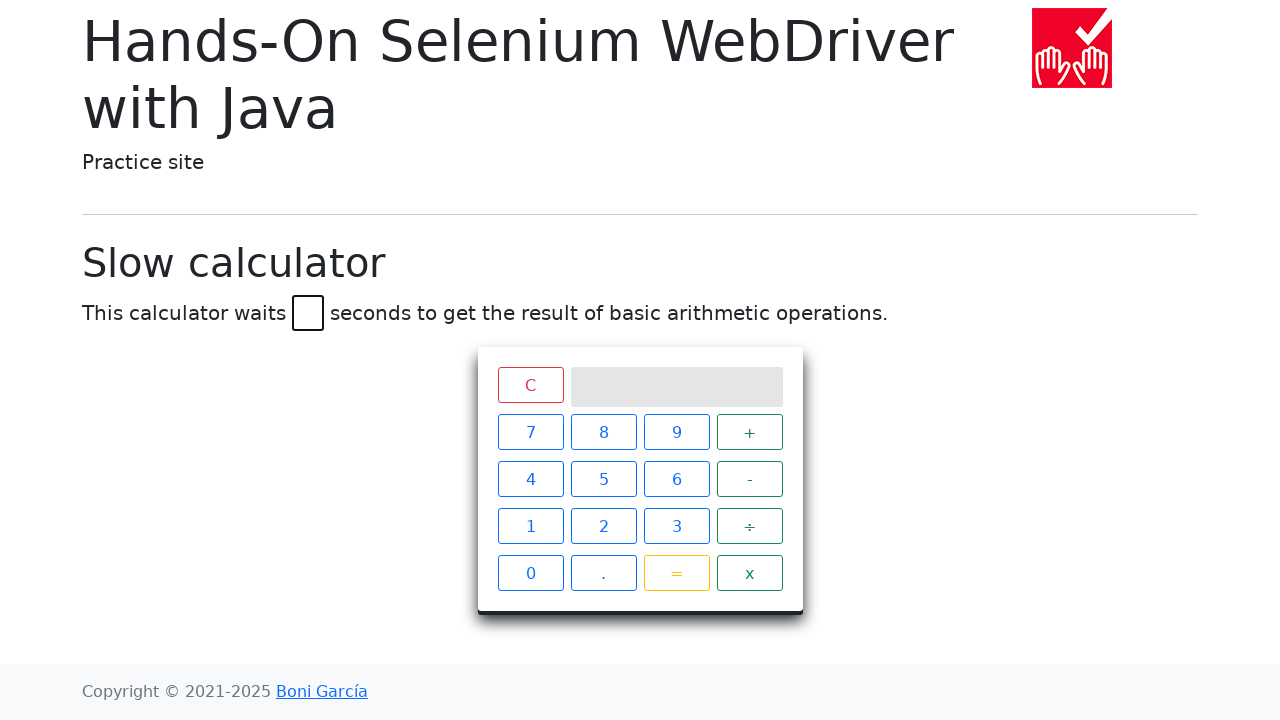

Filled delay input with value 45 on #delay
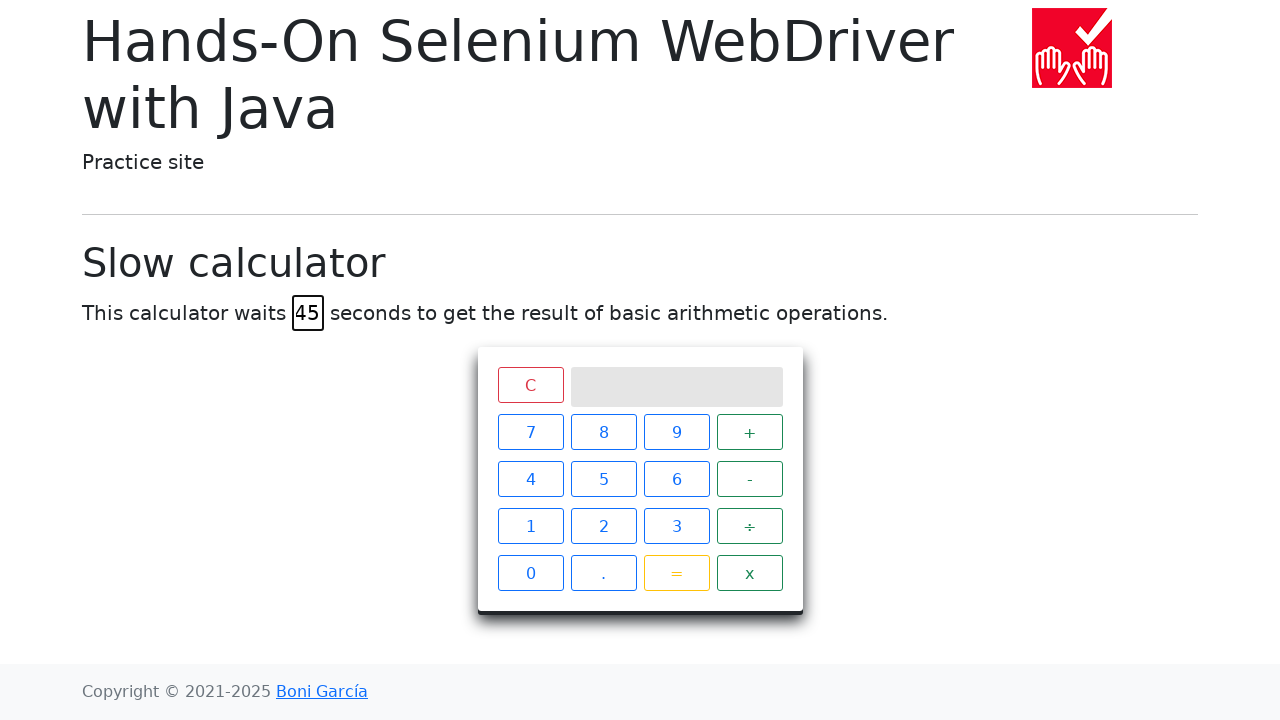

Clicked calculator button 7 at (530, 432) on xpath=//span[text()='7']
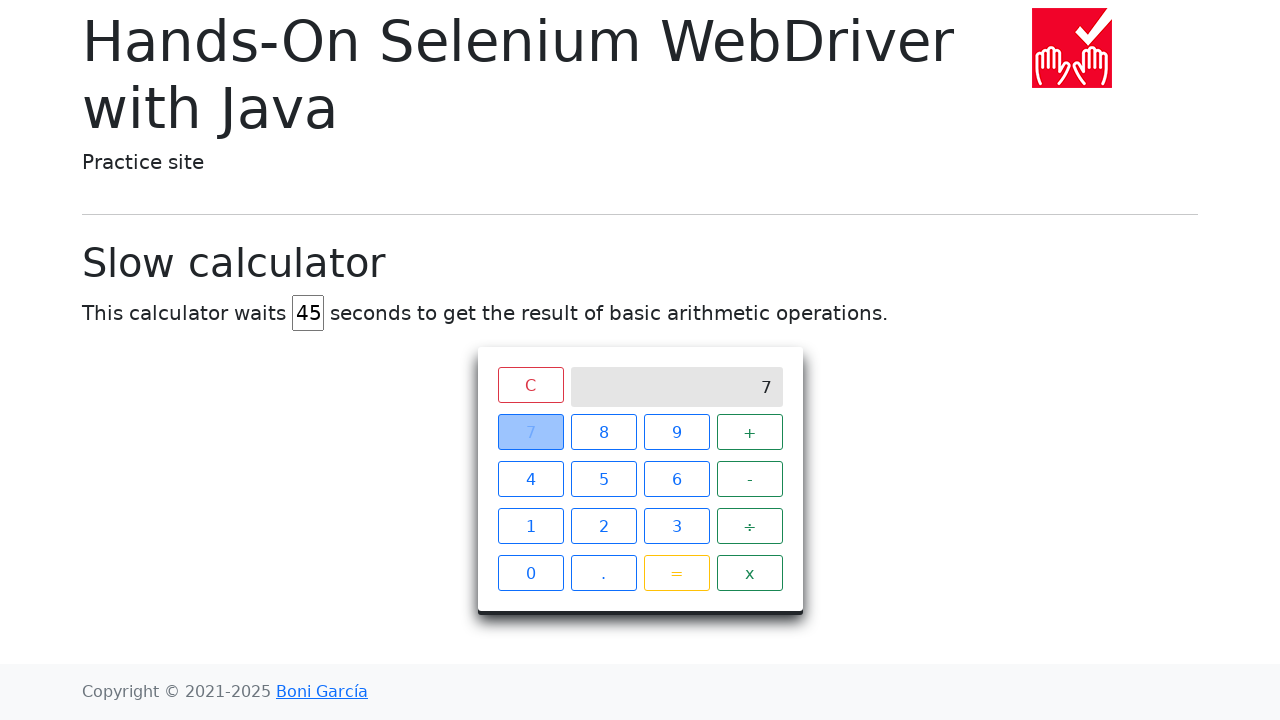

Clicked calculator button + at (750, 432) on xpath=//span[text()='+']
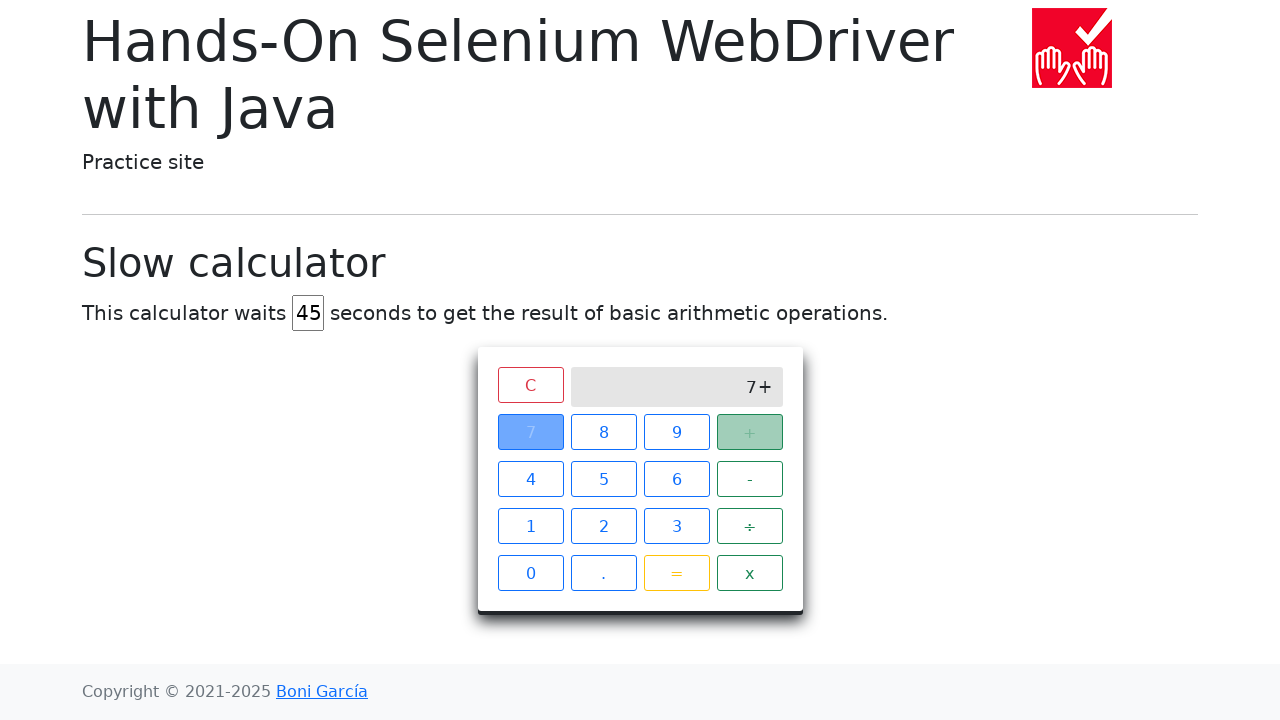

Clicked calculator button 8 at (604, 432) on xpath=//span[text()='8']
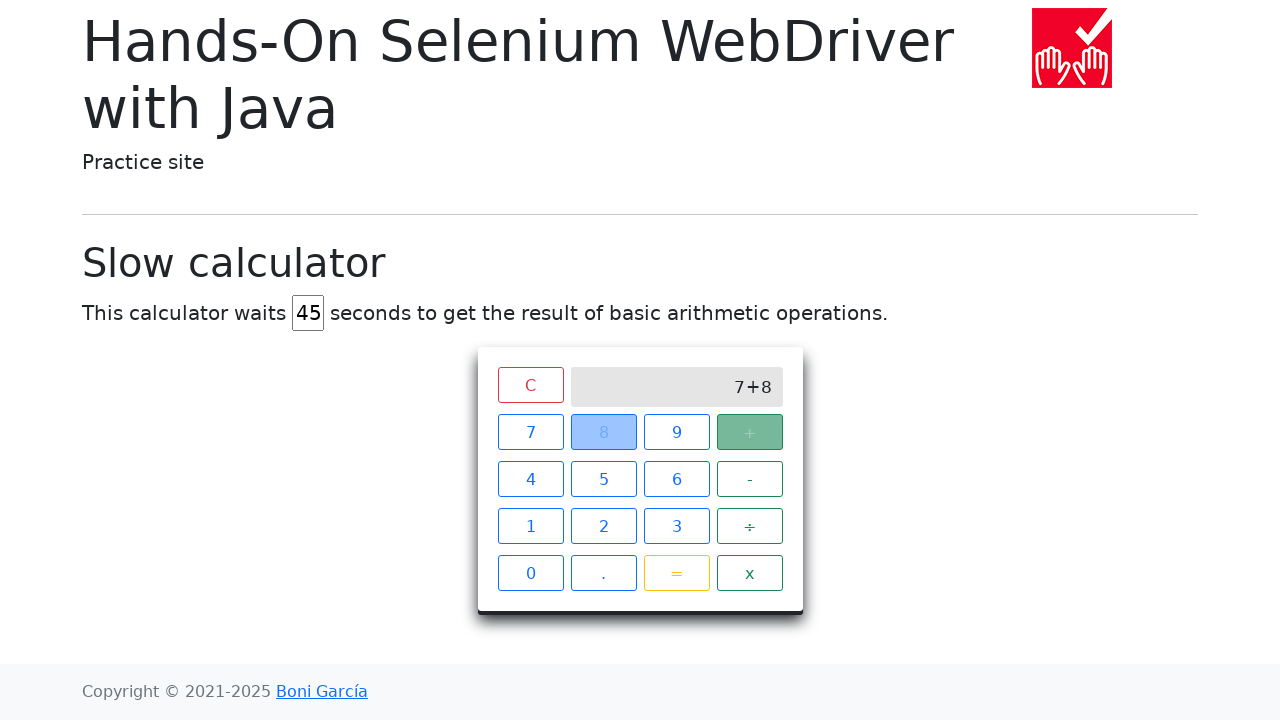

Clicked calculator button = to execute calculation at (676, 573) on xpath=//span[text()='=']
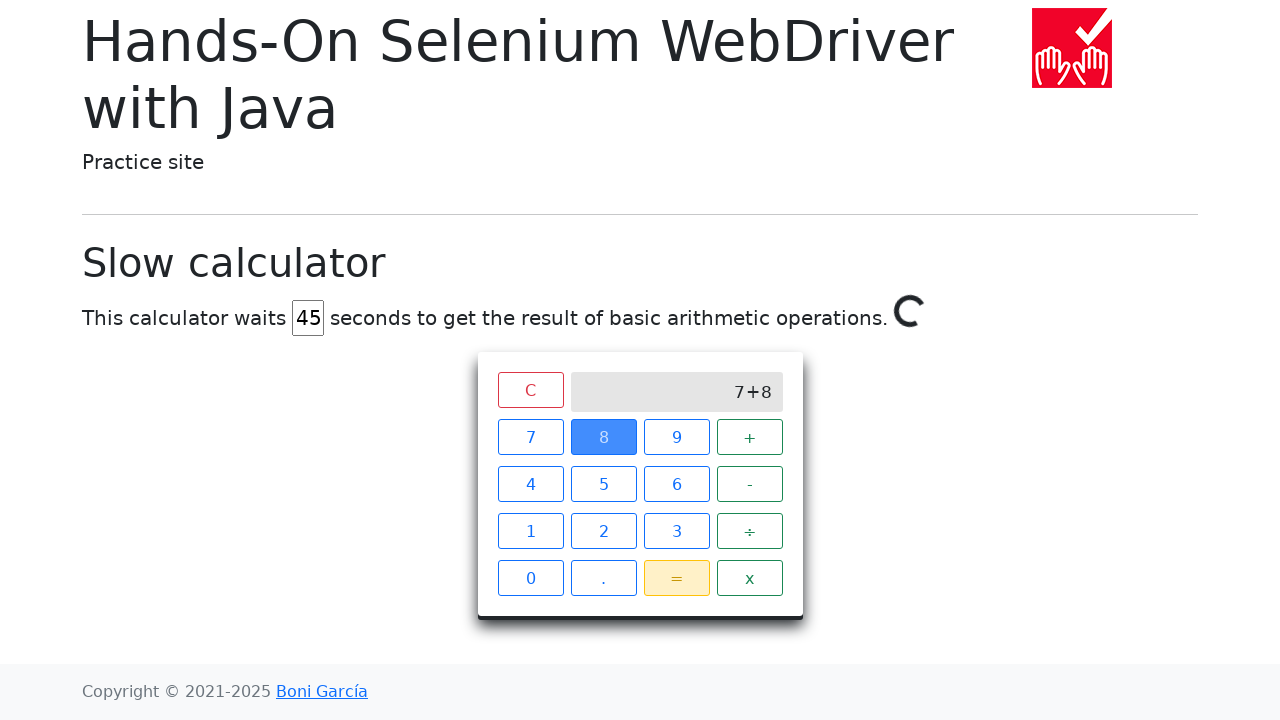

Waited for calculation result to appear after 45 second delay
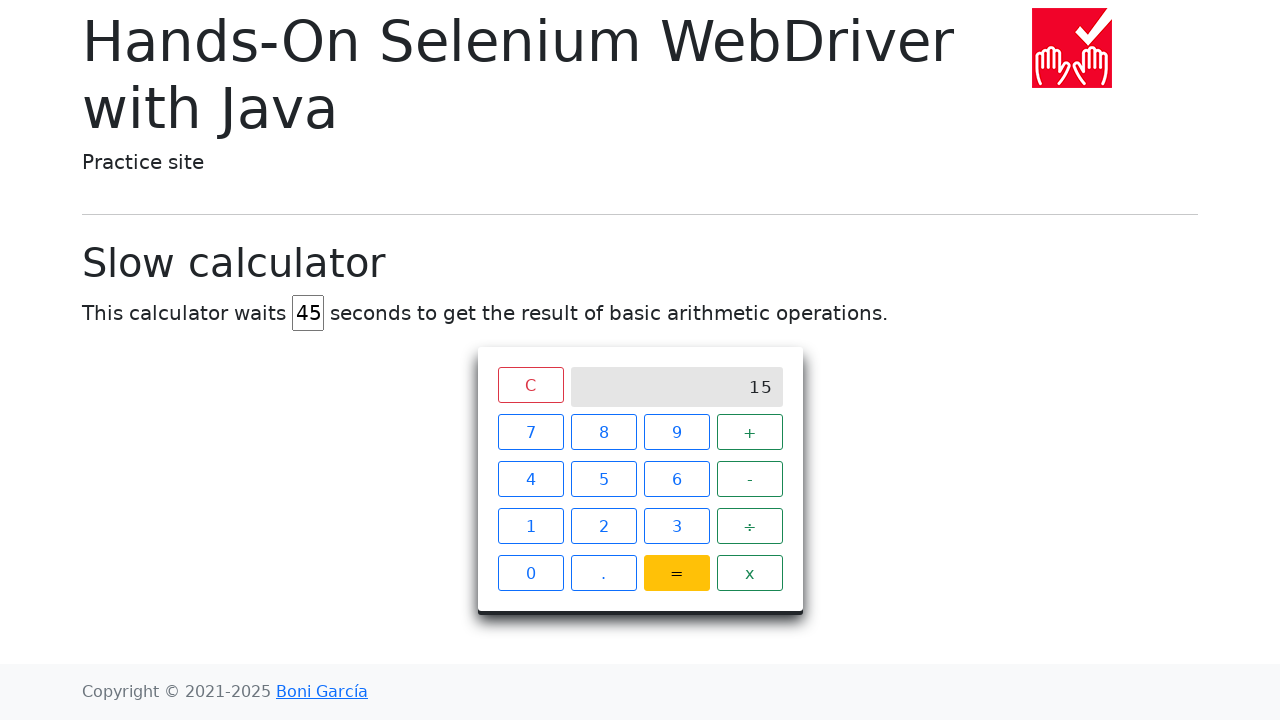

Retrieved result text from calculator screen
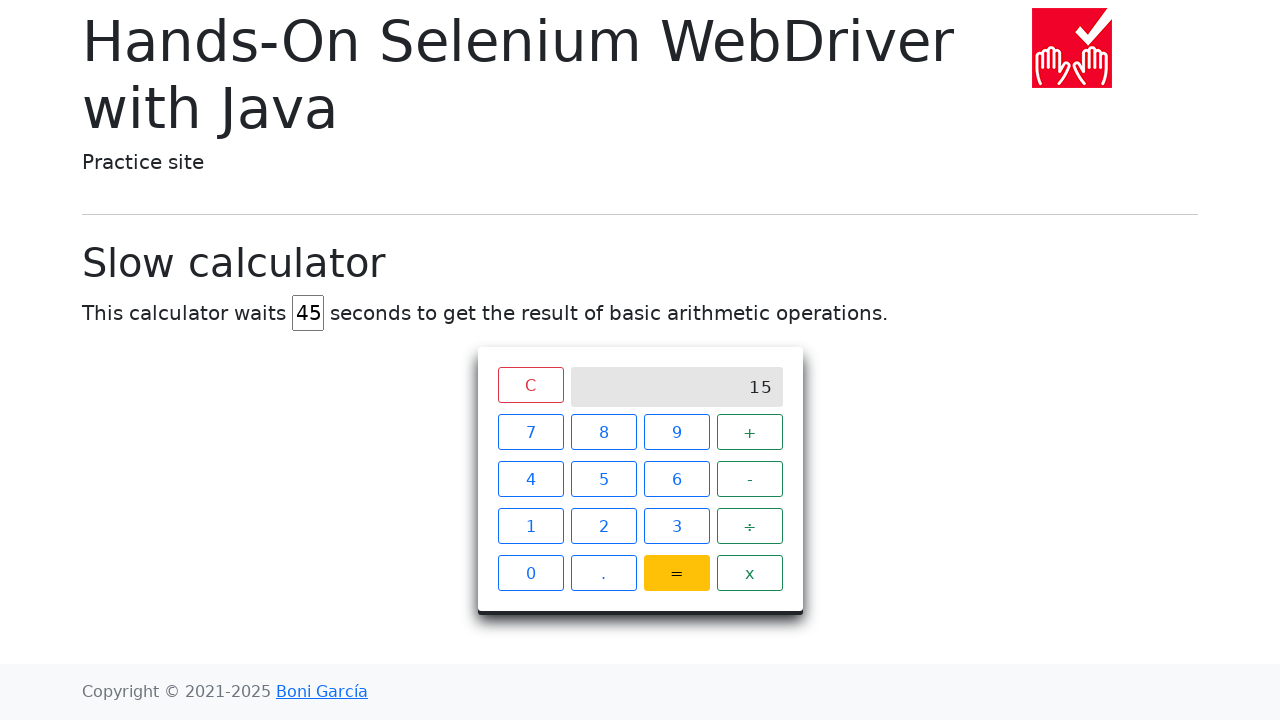

Verified calculation result equals 15
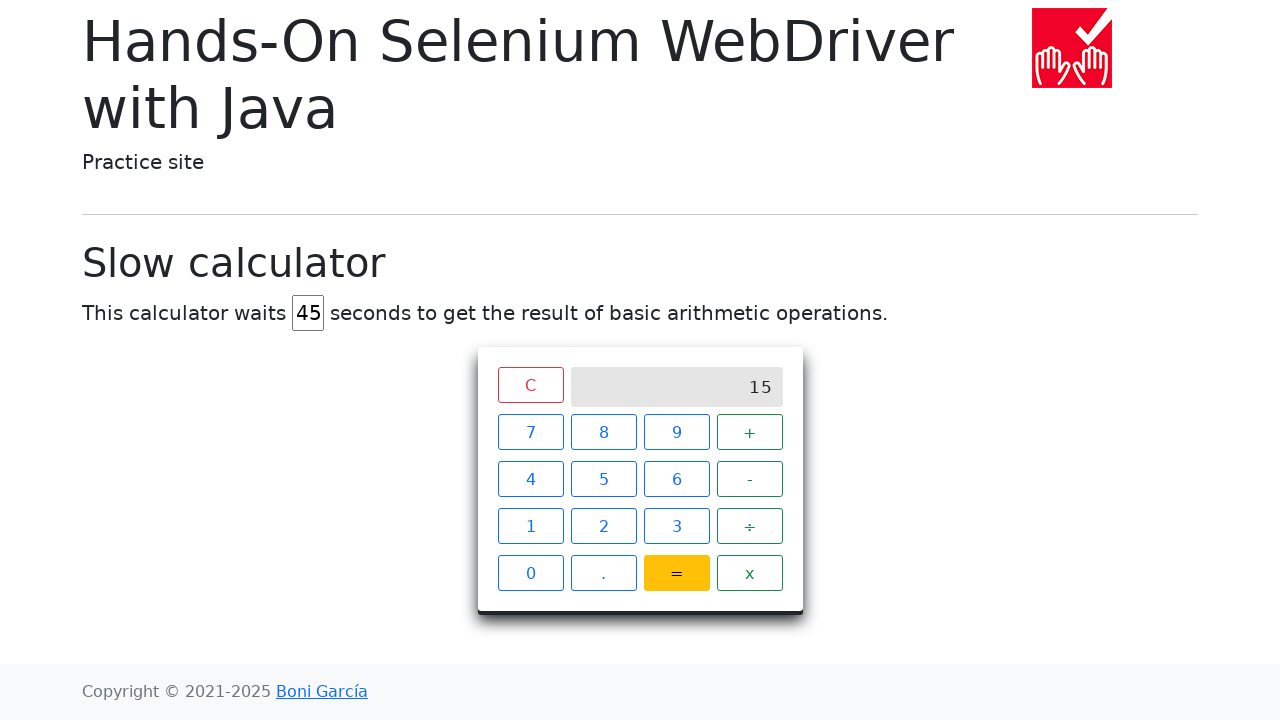

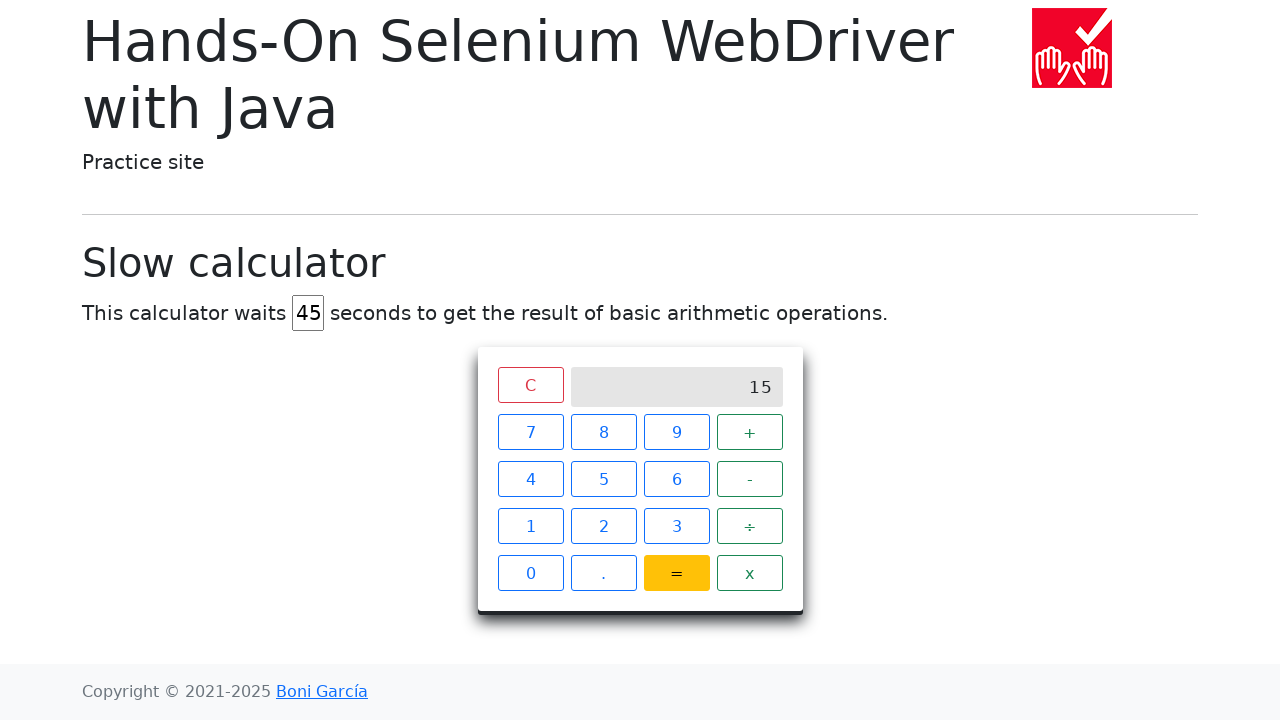